Tests JavaScript prompt dialog by clicking the JS Prompt button, entering text into the prompt, accepting it, and verifying the result contains the entered text

Starting URL: https://the-internet.herokuapp.com/javascript_alerts

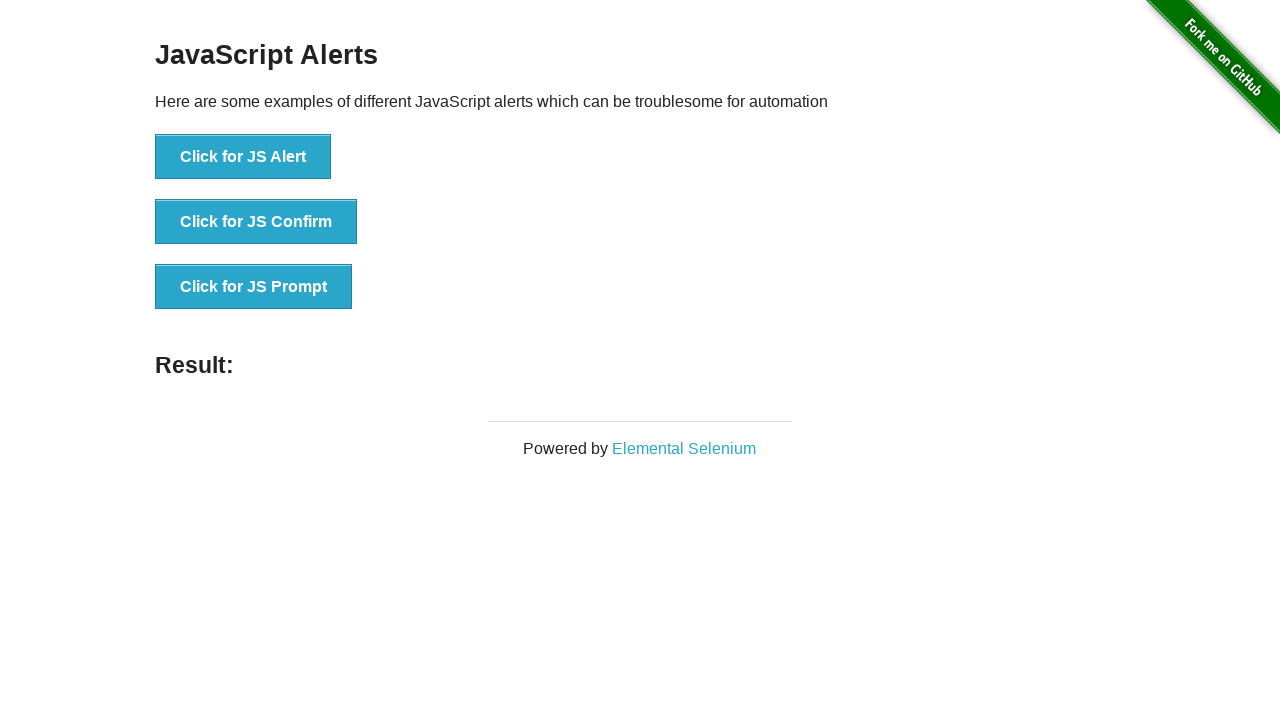

Set up dialog handler to accept prompt with 'Abdullah'
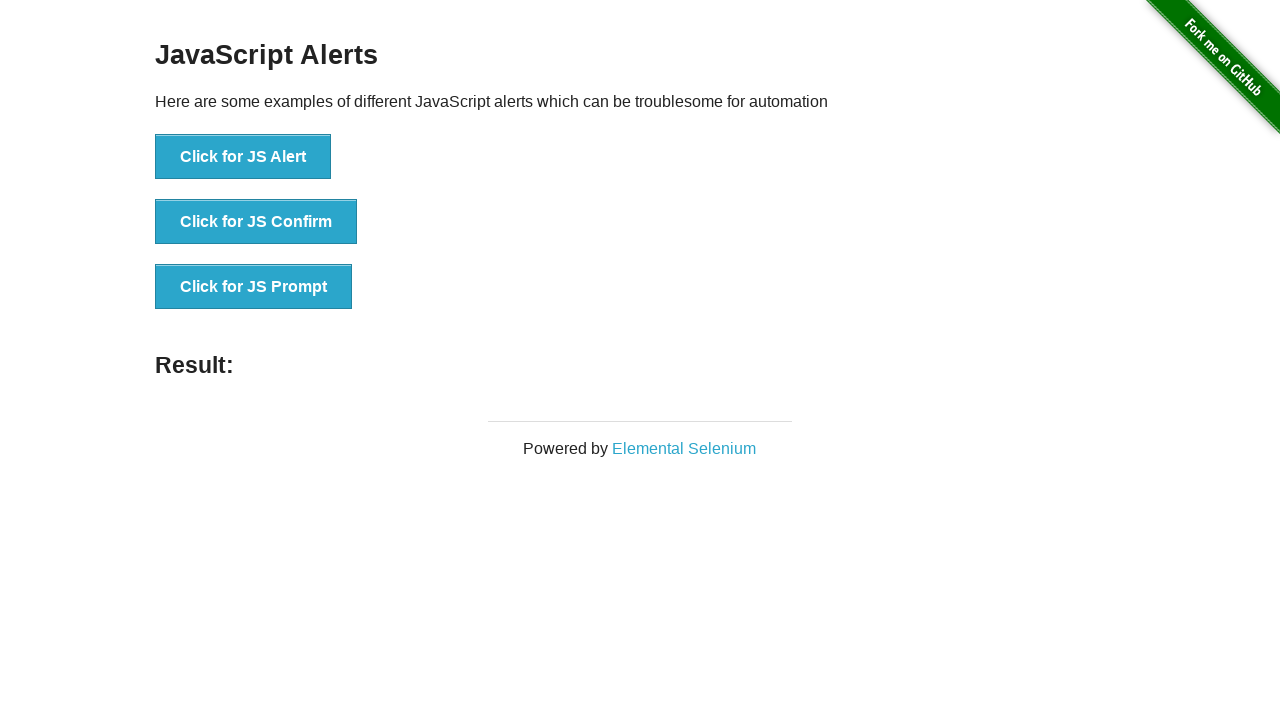

Clicked the JS Prompt button at (254, 287) on xpath=//*[text()='Click for JS Prompt']
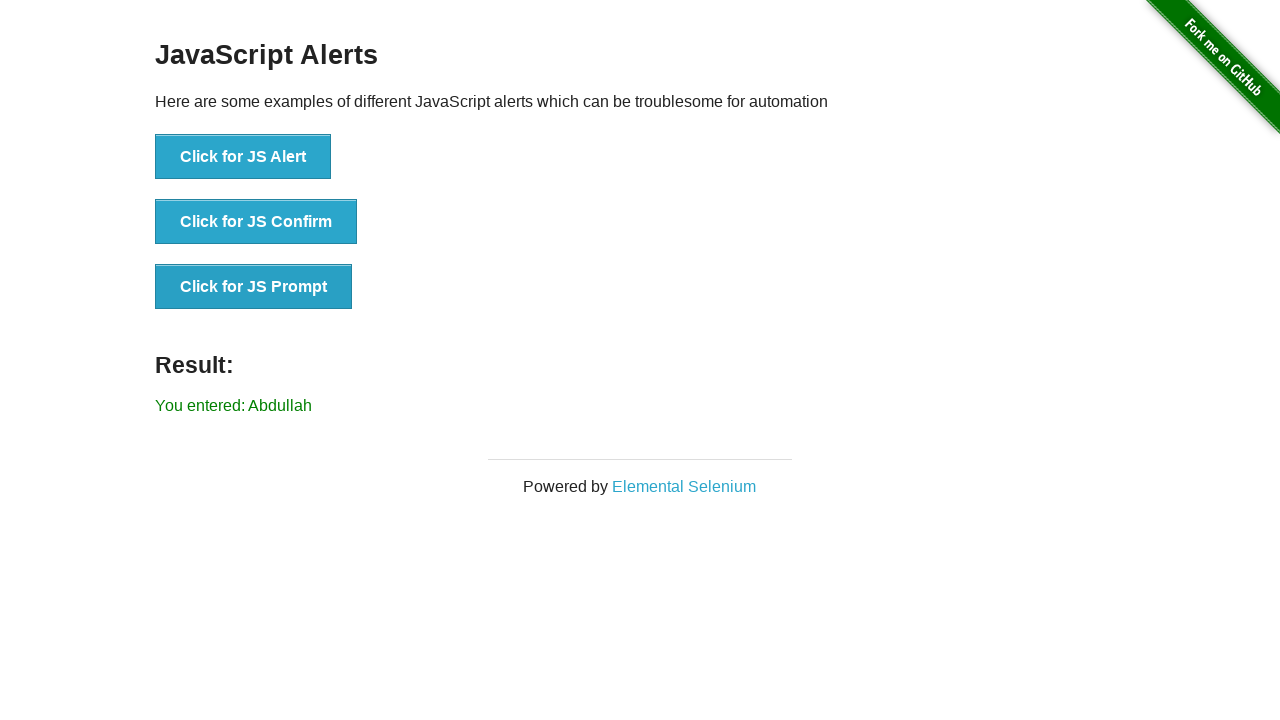

Verified result element appeared with prompt acceptance
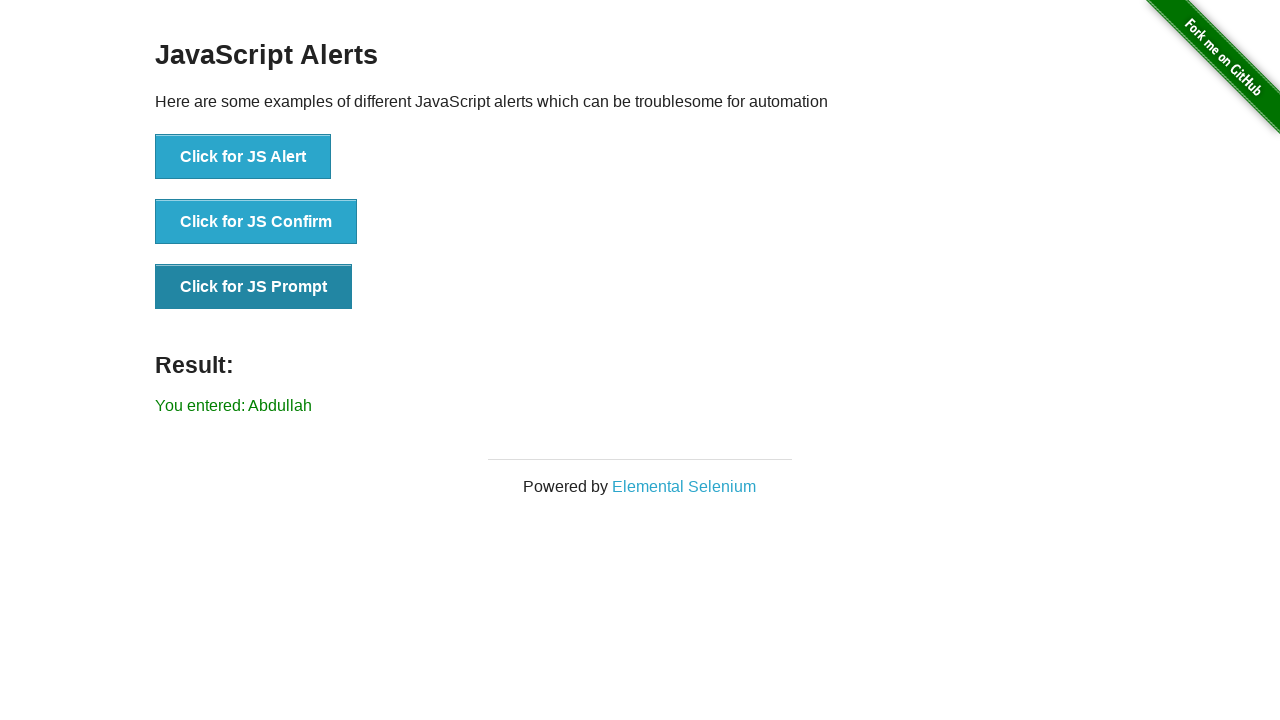

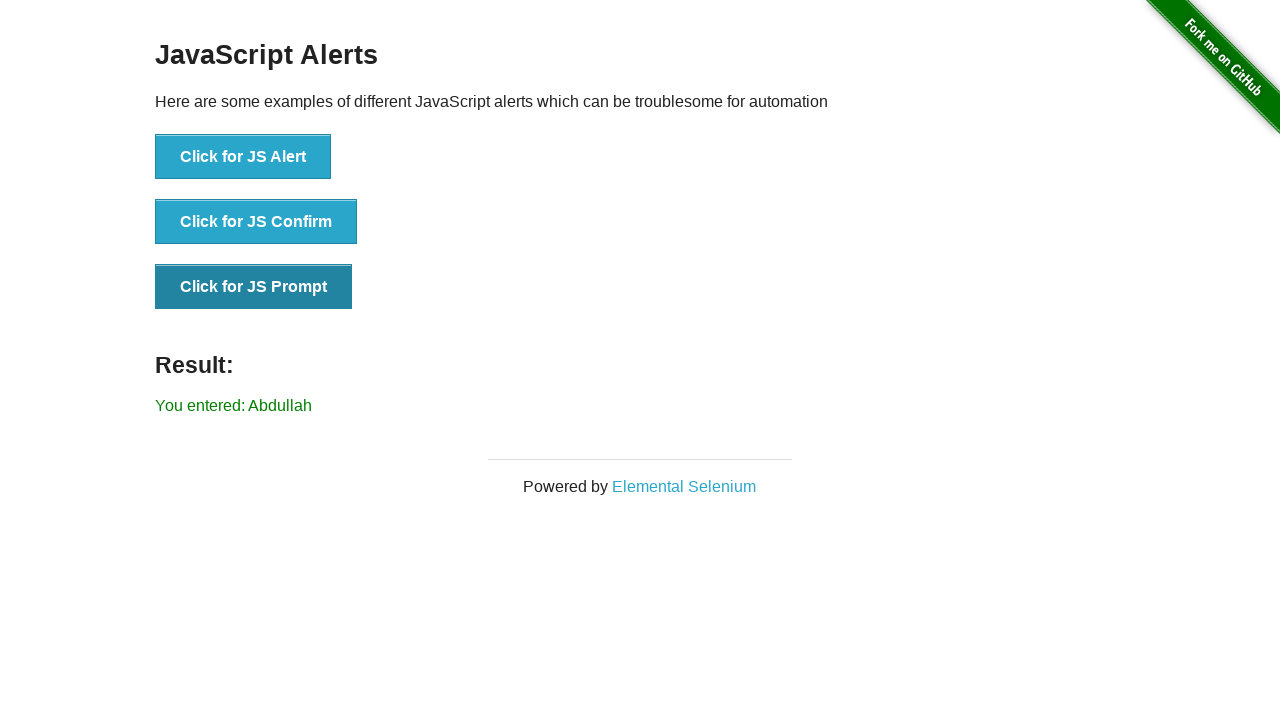